Tests that special characters in the search box are handled gracefully without crashing the page

Starting URL: https://www.dominos.com.au/store-finder/

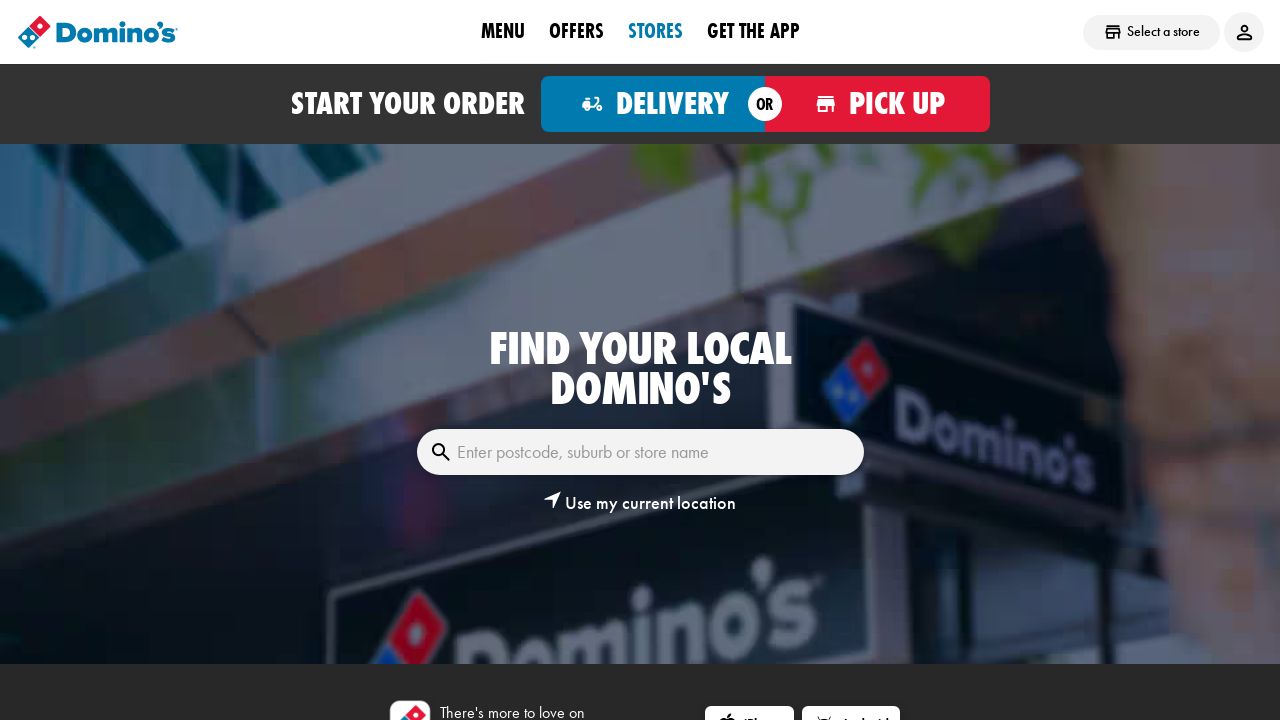

Filled search box with special characters '!@#$%^&*()' on internal:role=textbox[name="Enter postcode, suburb or store name"i]
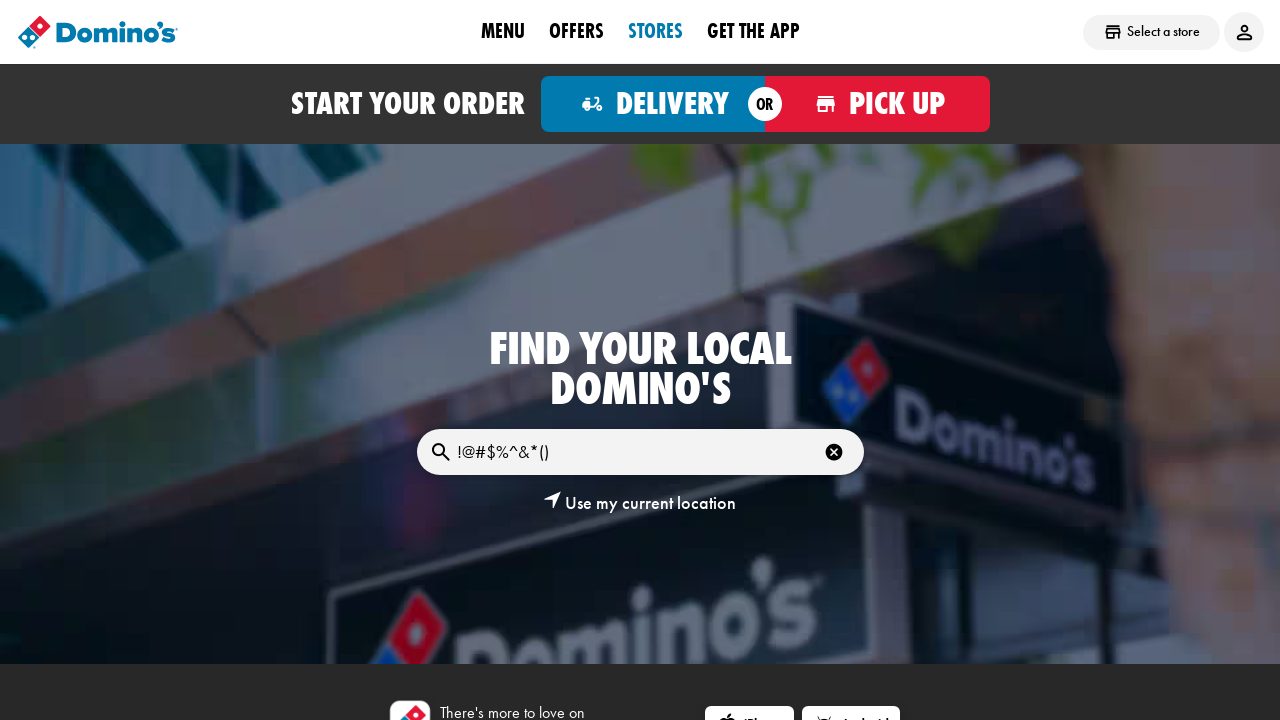

Waited 2 seconds for page to process special characters
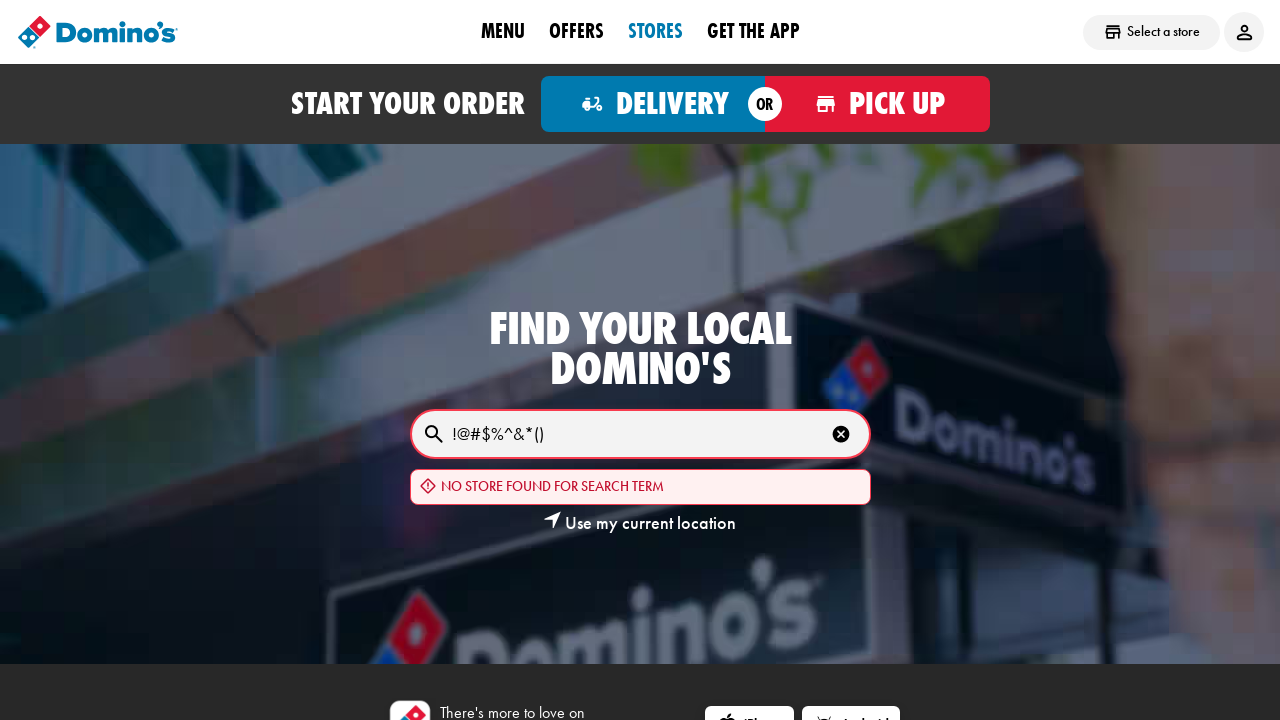

Verified page body element is present - page did not crash
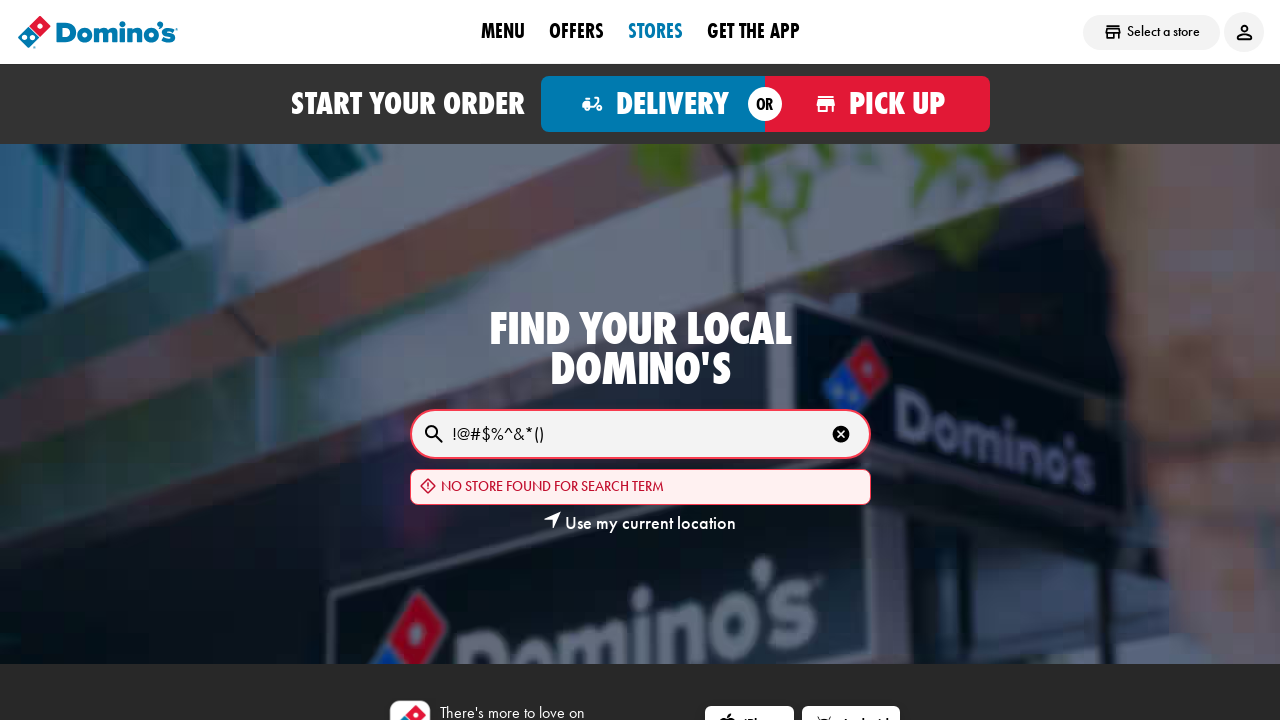

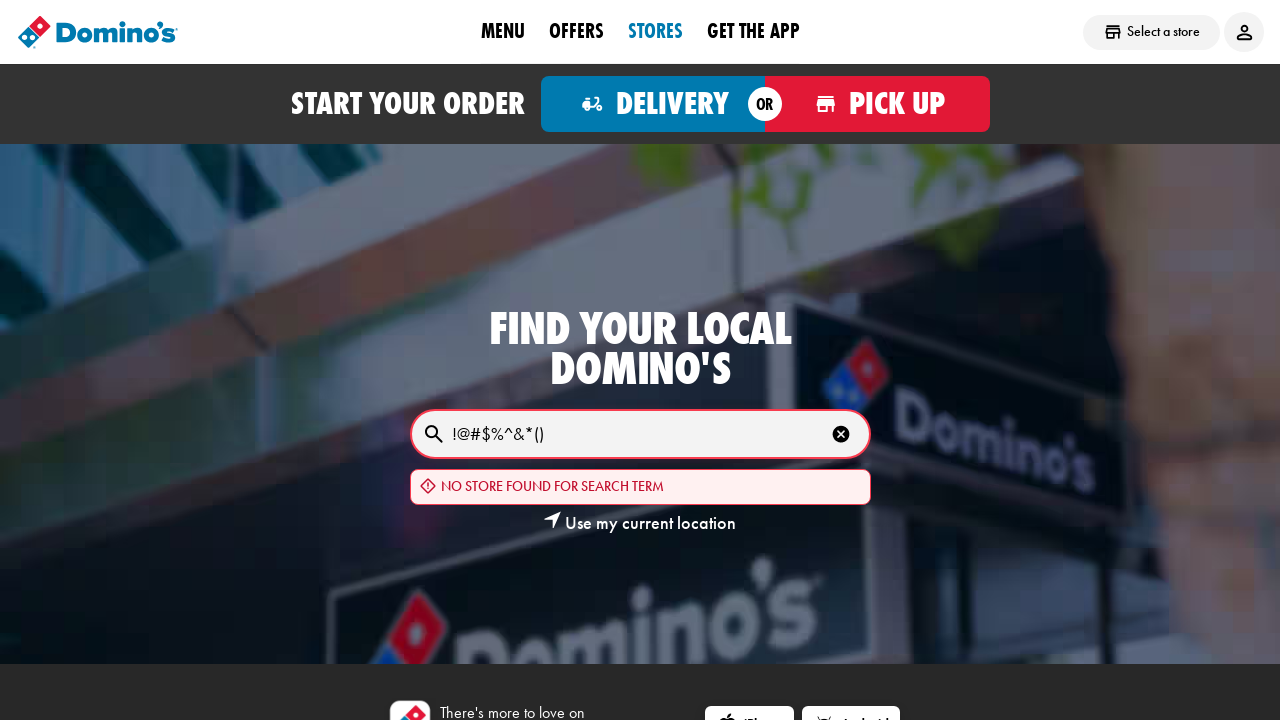